Tests searchable dynamic dropdown by clicking to open, searching for a country, and selecting the result

Starting URL: https://demo.automationtesting.in/Register.html

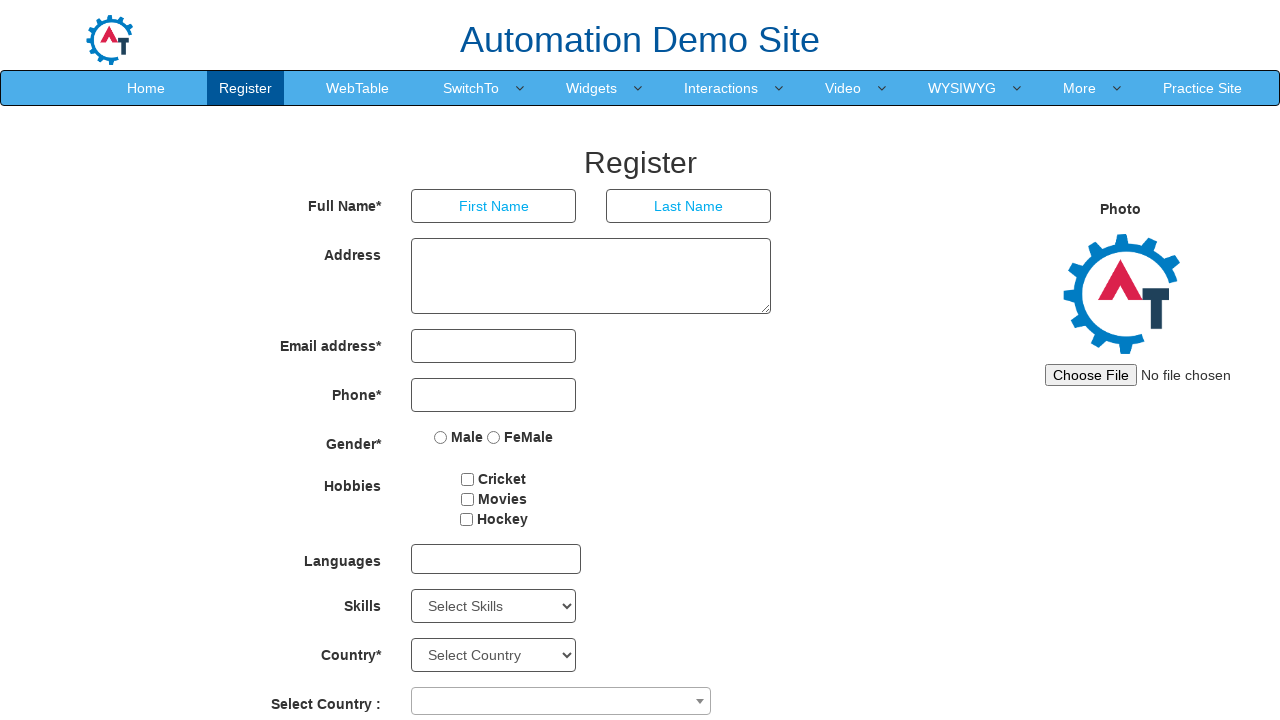

Clicked combobox to open searchable dropdown at (561, 701) on span[role="combobox"]
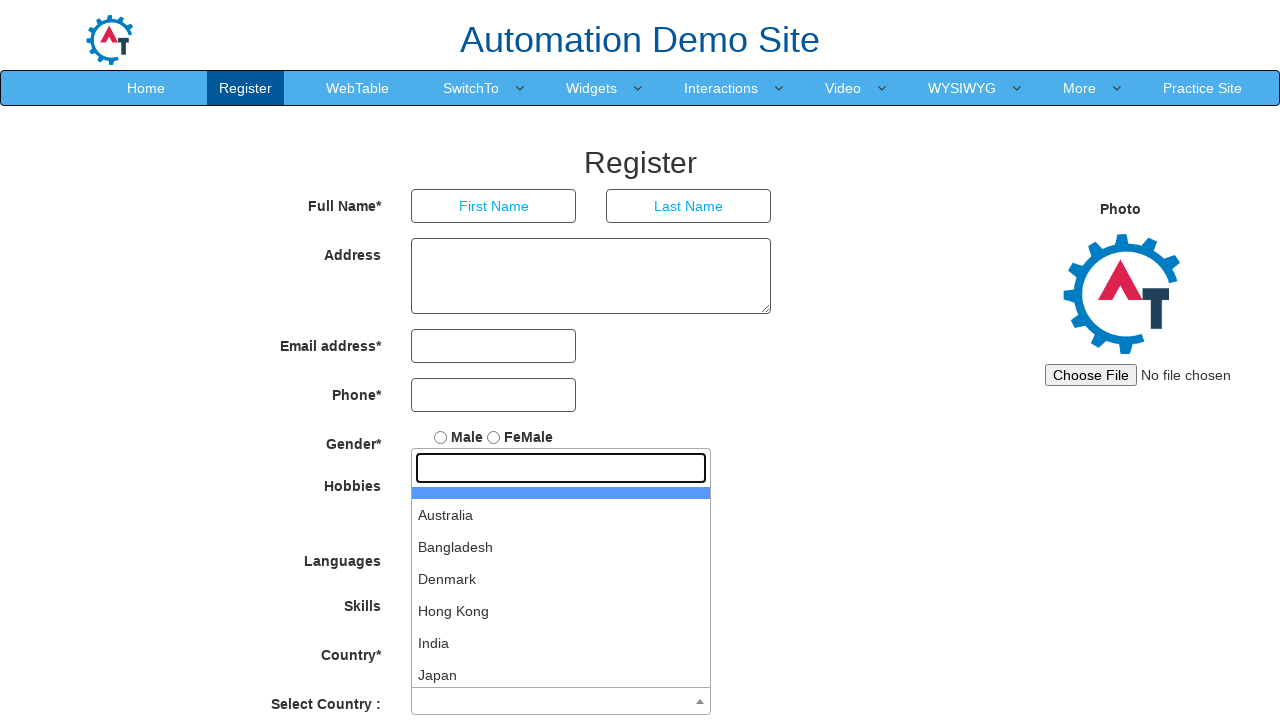

Typed 'Ind' in the search field to filter countries on input[type="search"]
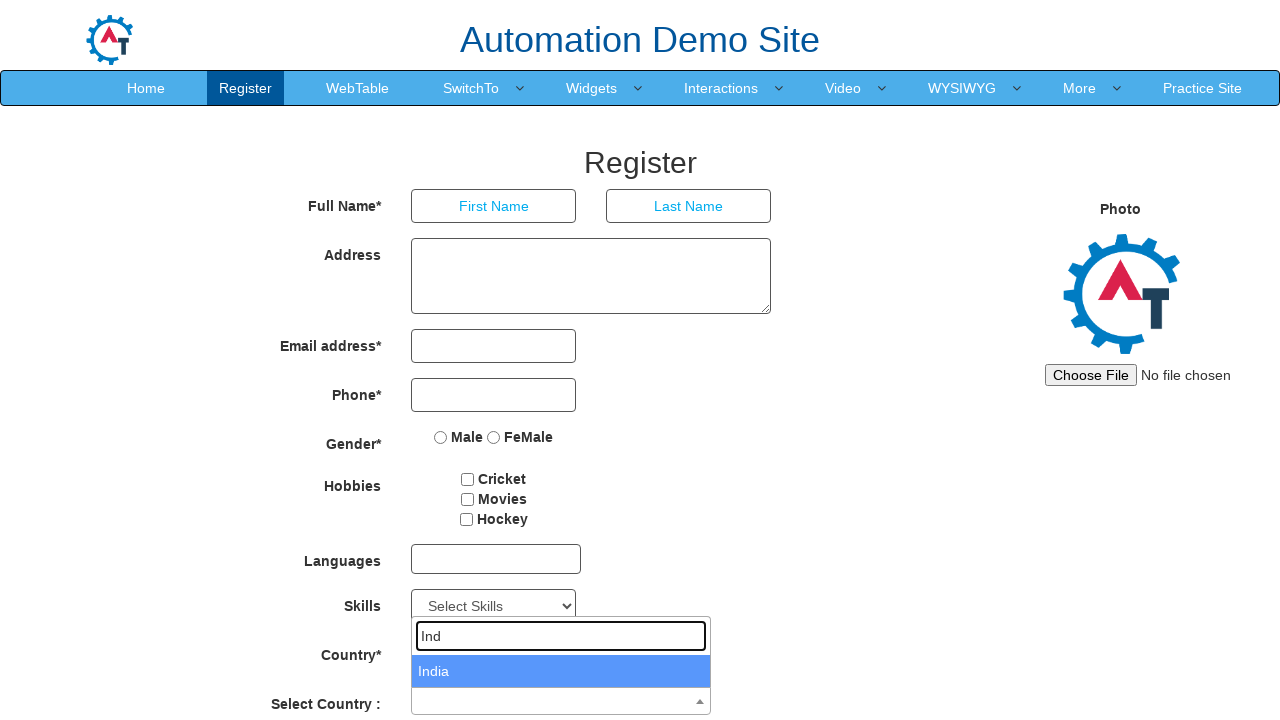

Selected the first matching country from dropdown results at (561, 671) on #select2-country-results>li
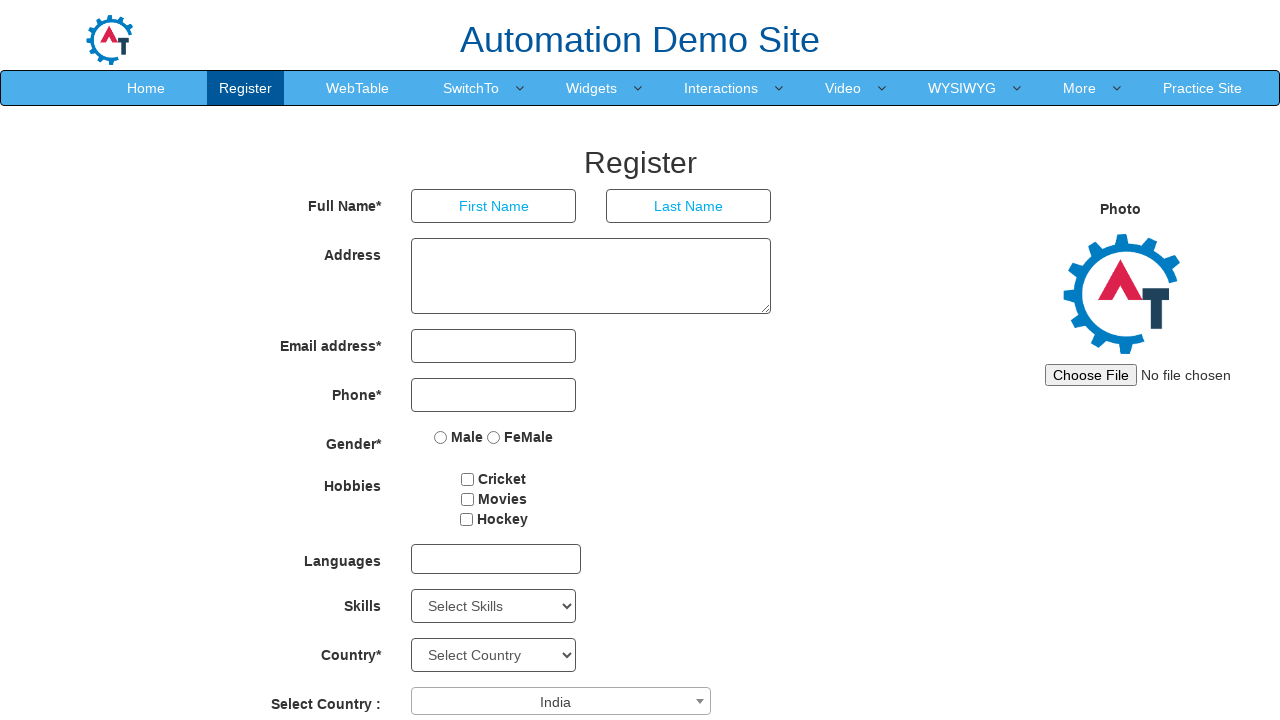

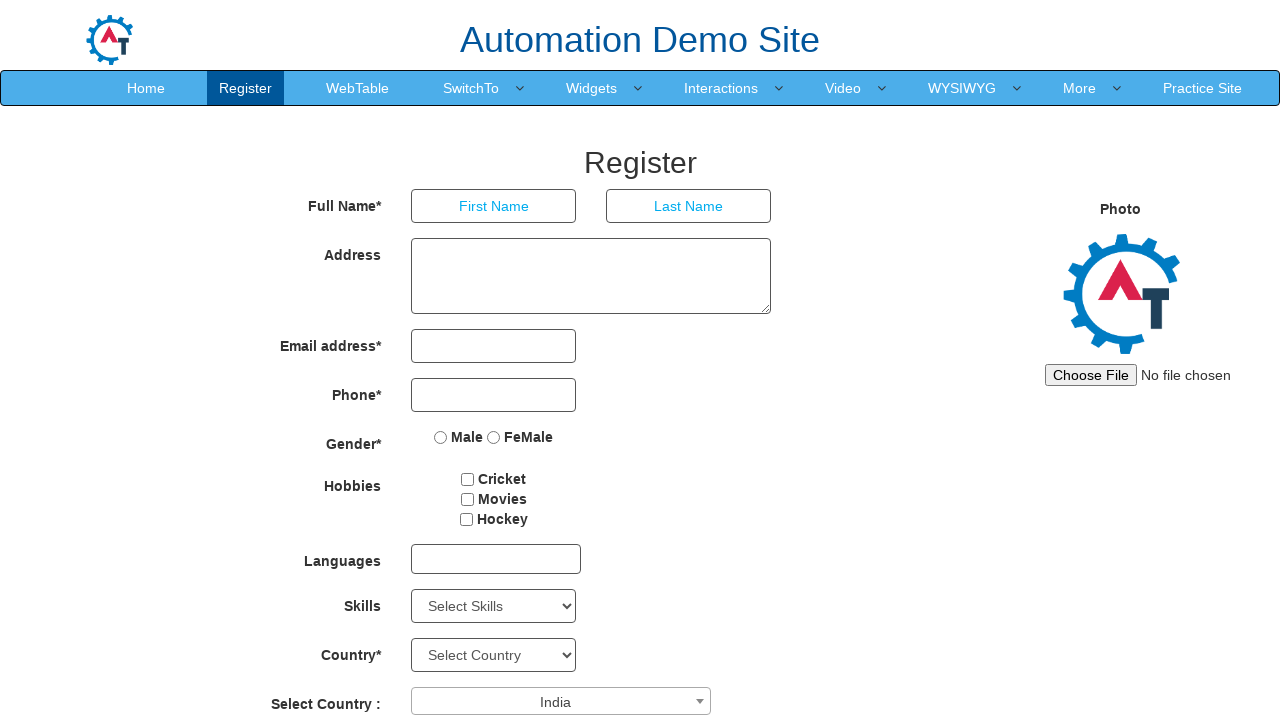